Verifies that the login page displays the correct heading text

Starting URL: https://the-internet.herokuapp.com/

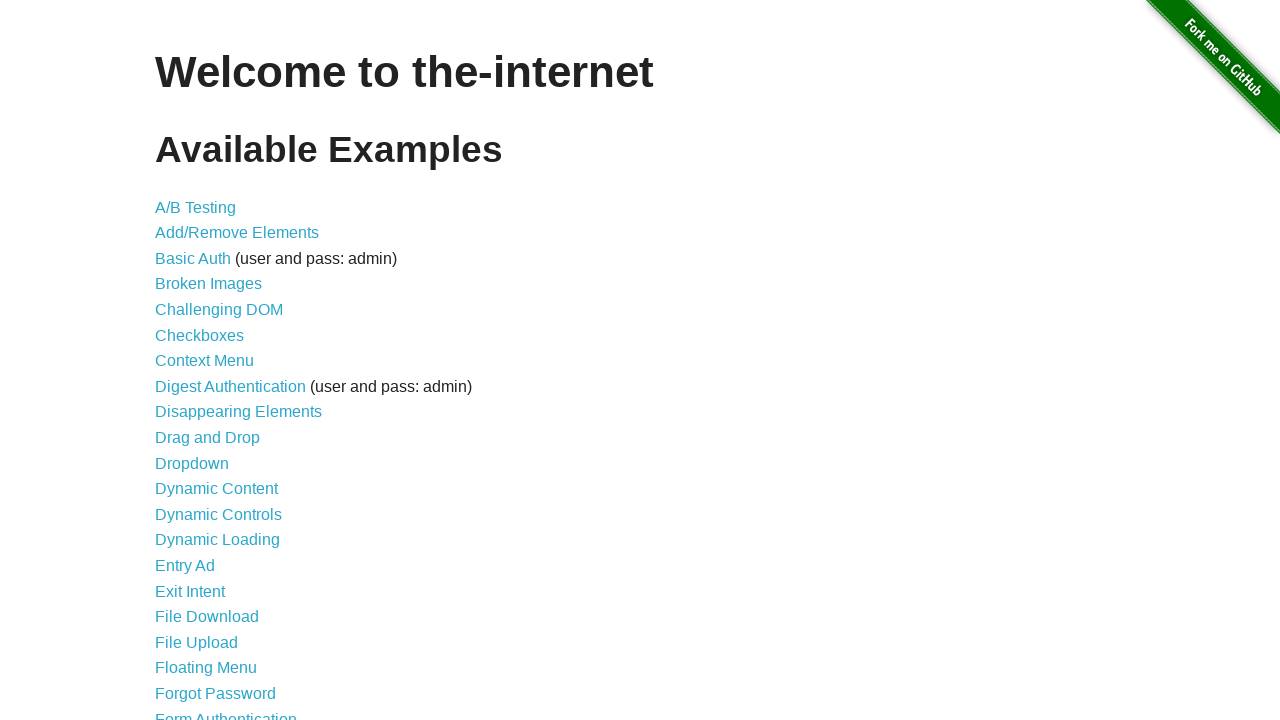

Clicked on Form Authentication link at (226, 712) on xpath=//a[@href='/login']
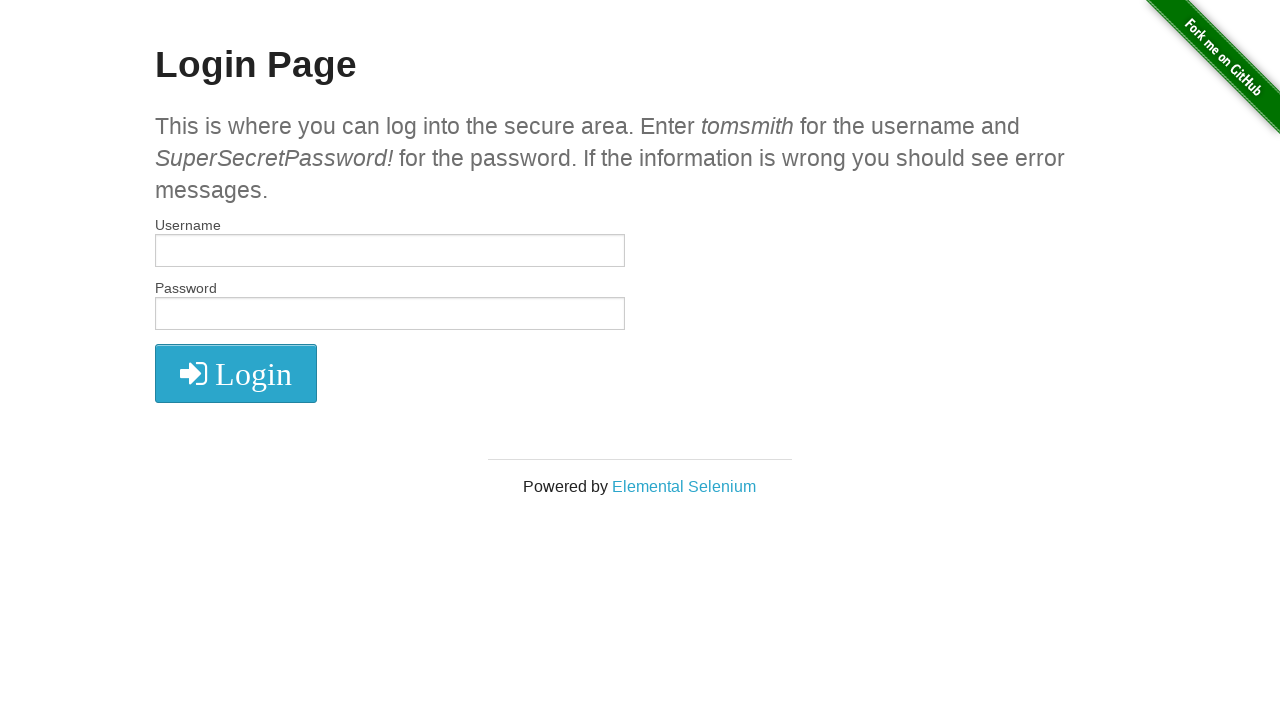

Retrieved heading text from login page
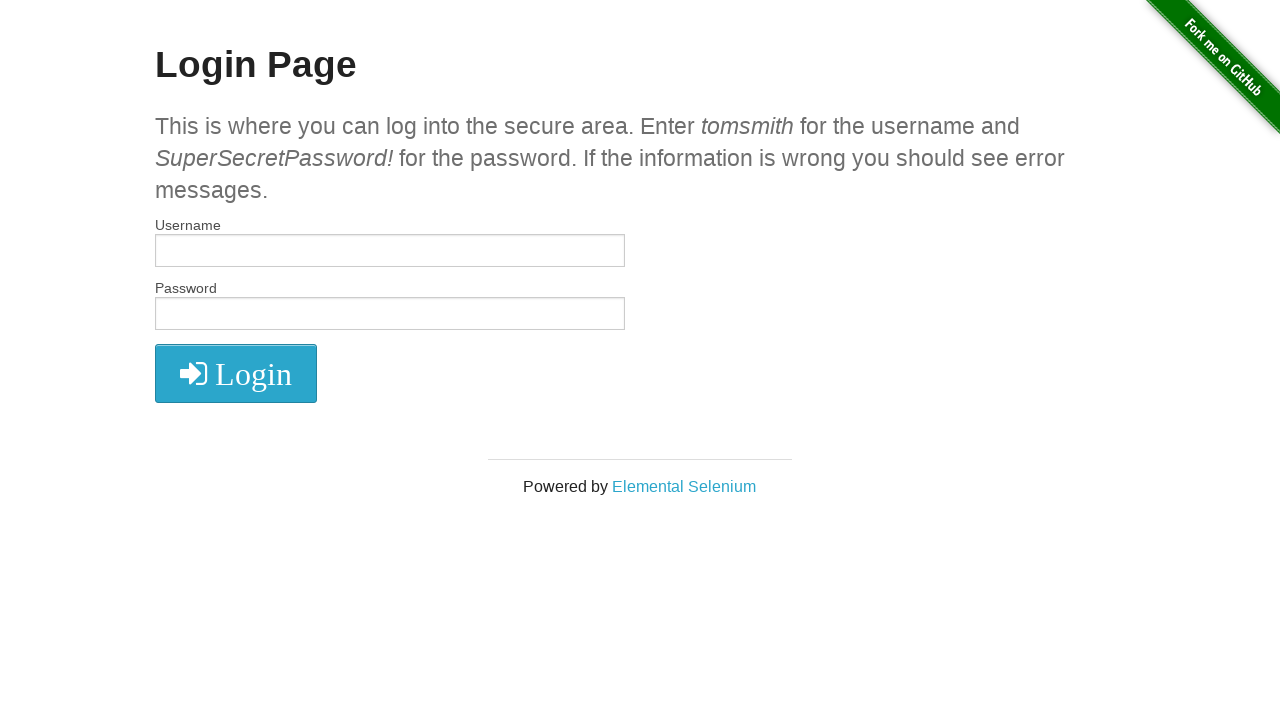

Verified heading text is 'Login Page'
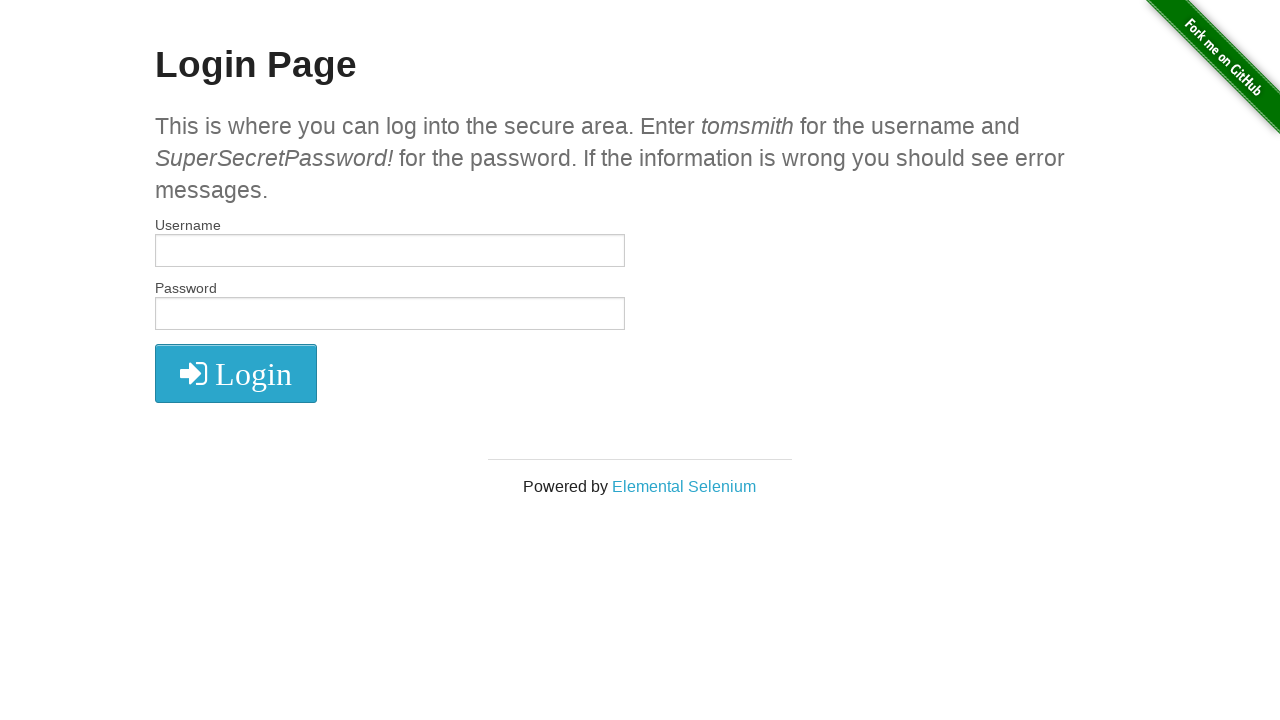

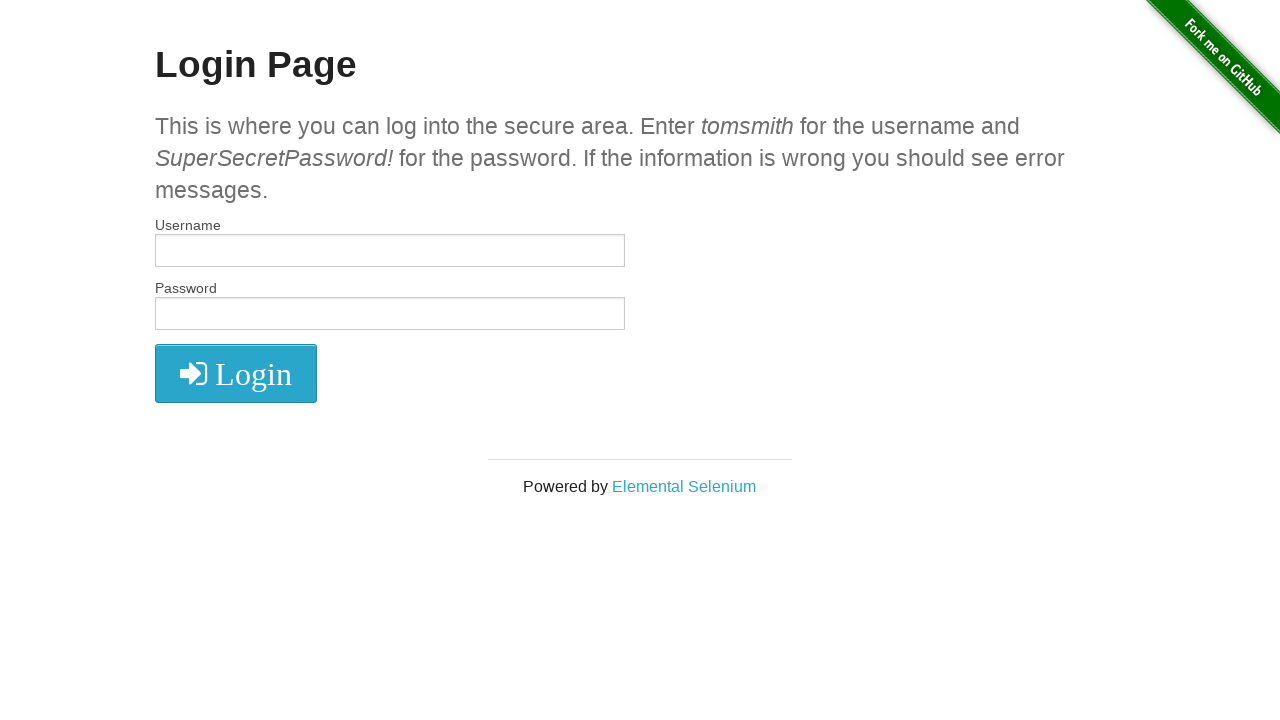